Tests JavaScript prompt dialog handling by clicking a button that triggers a JS prompt and accepting it with custom text

Starting URL: https://the-internet.herokuapp.com/javascript_alerts

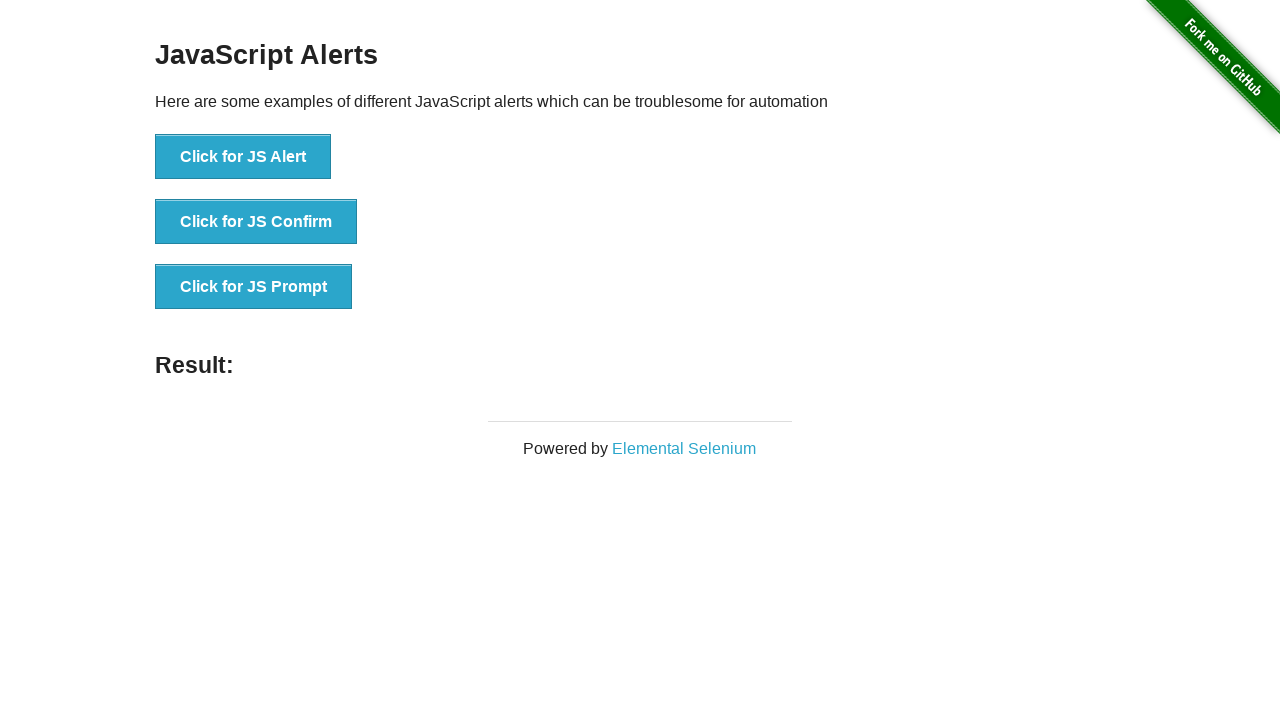

Set up dialog handler to accept JS prompt with custom text
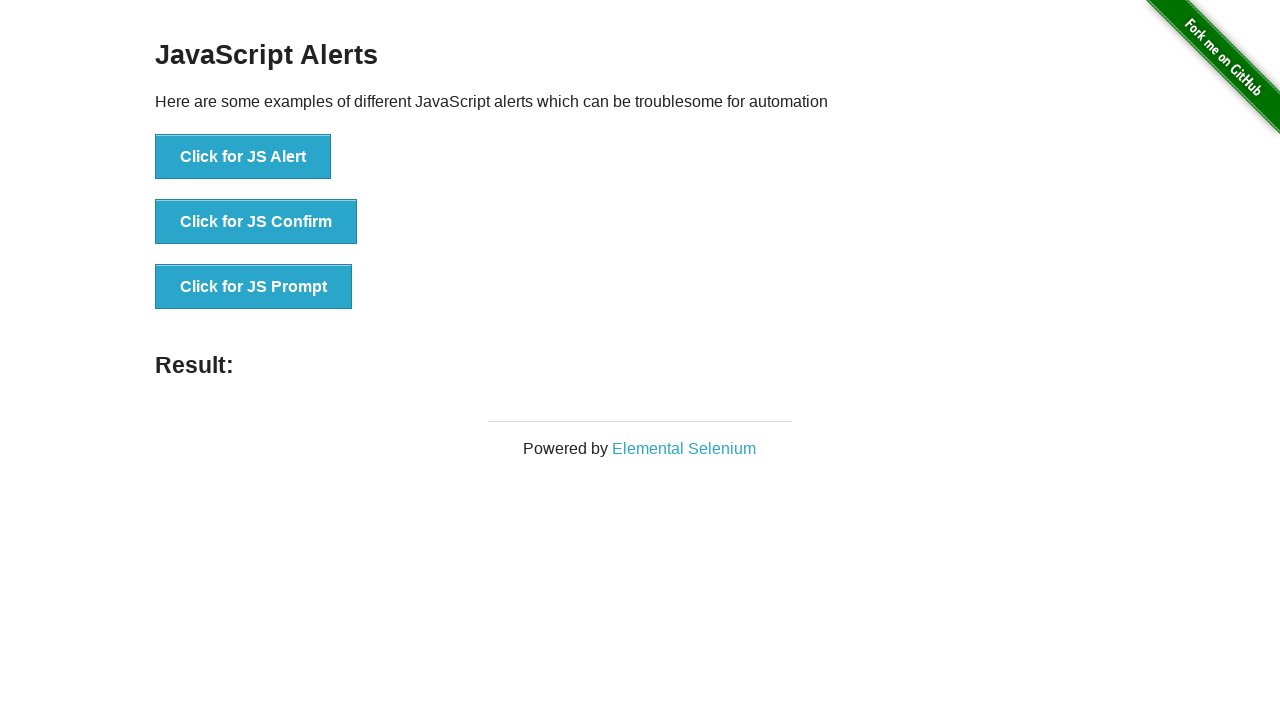

Clicked JS Prompt button at (254, 287) on [onclick="jsPrompt()"]
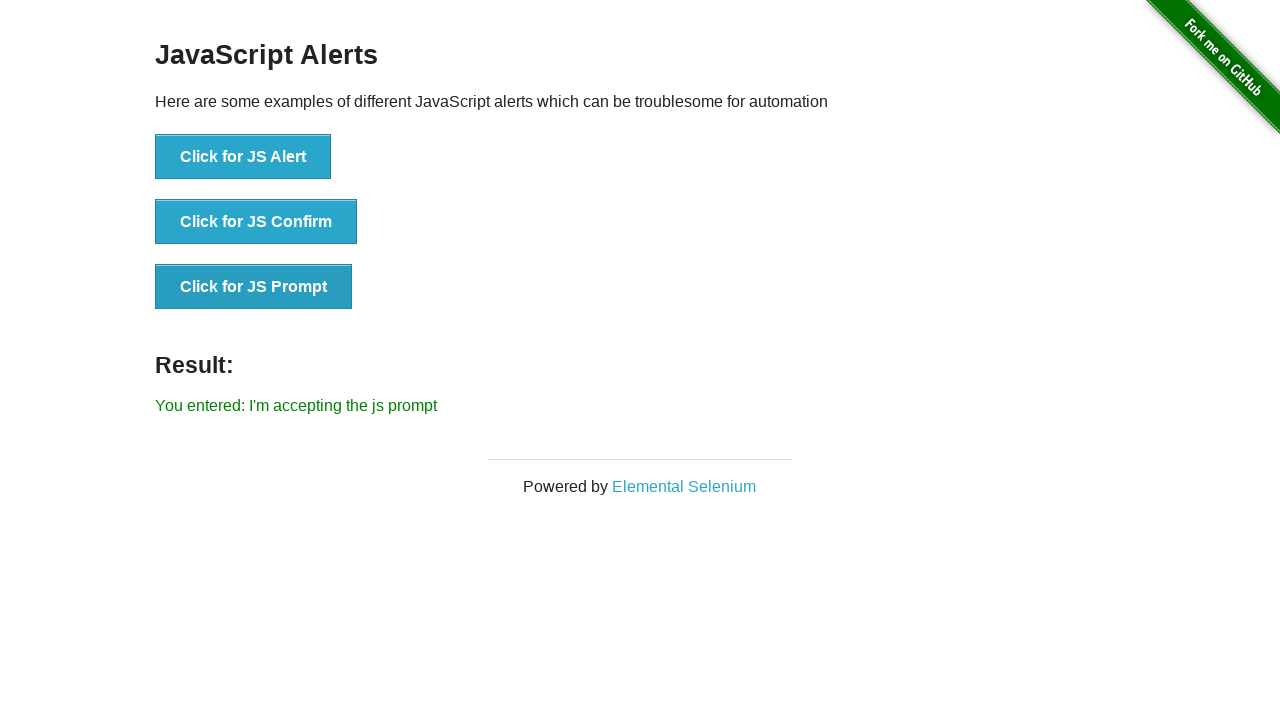

Waited for dialog to be handled
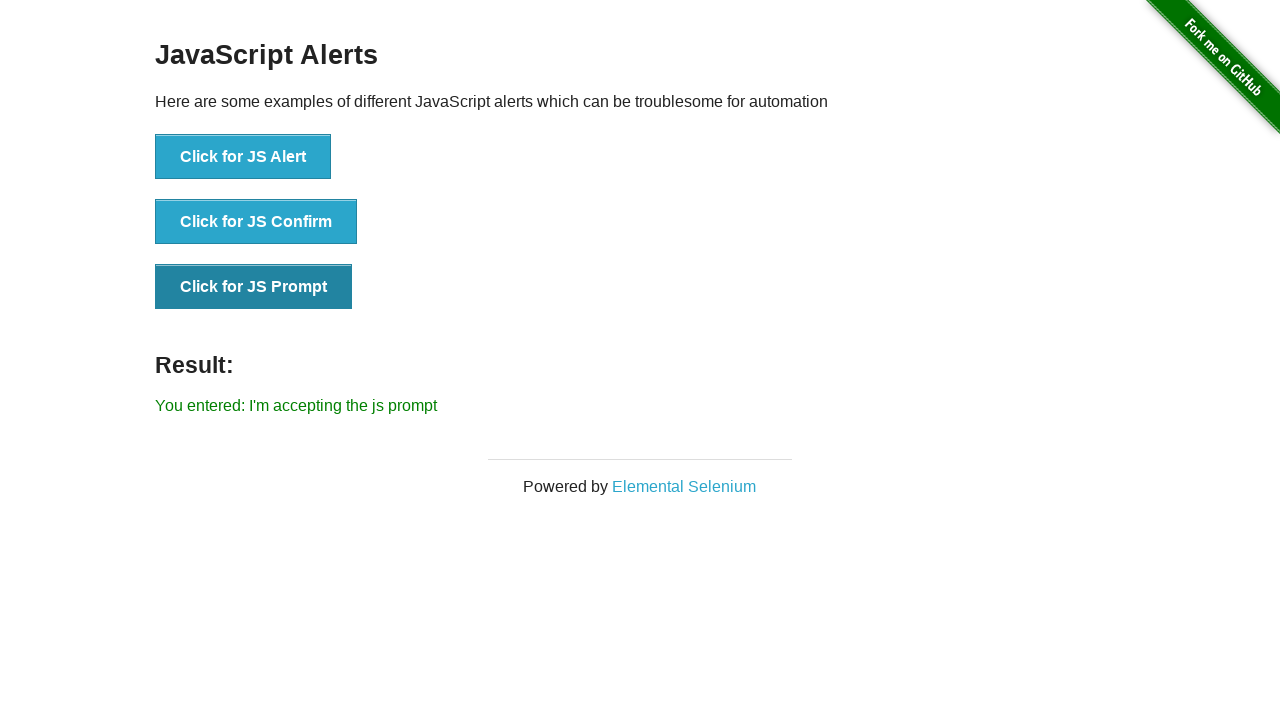

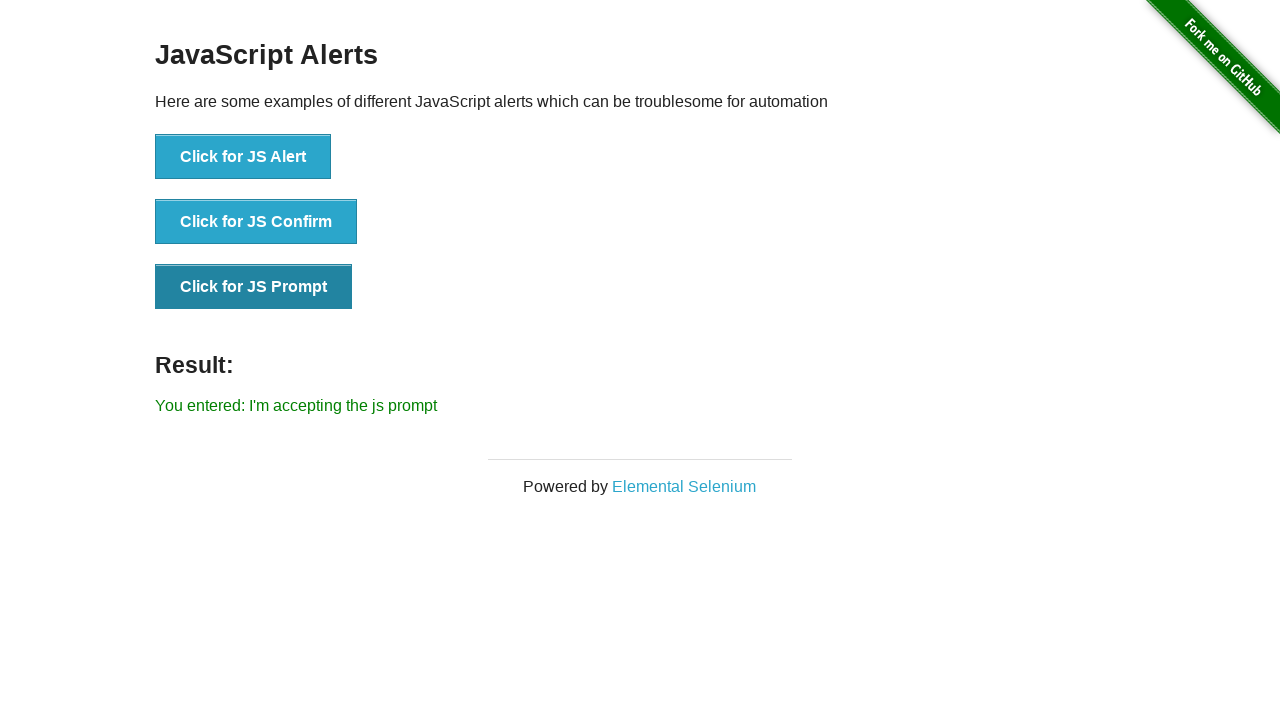